Tests navigation and element verification on the homepage, including finding dynamic links and clicking on a GitHub fork image

Starting URL: http://the-internet.herokuapp.com/

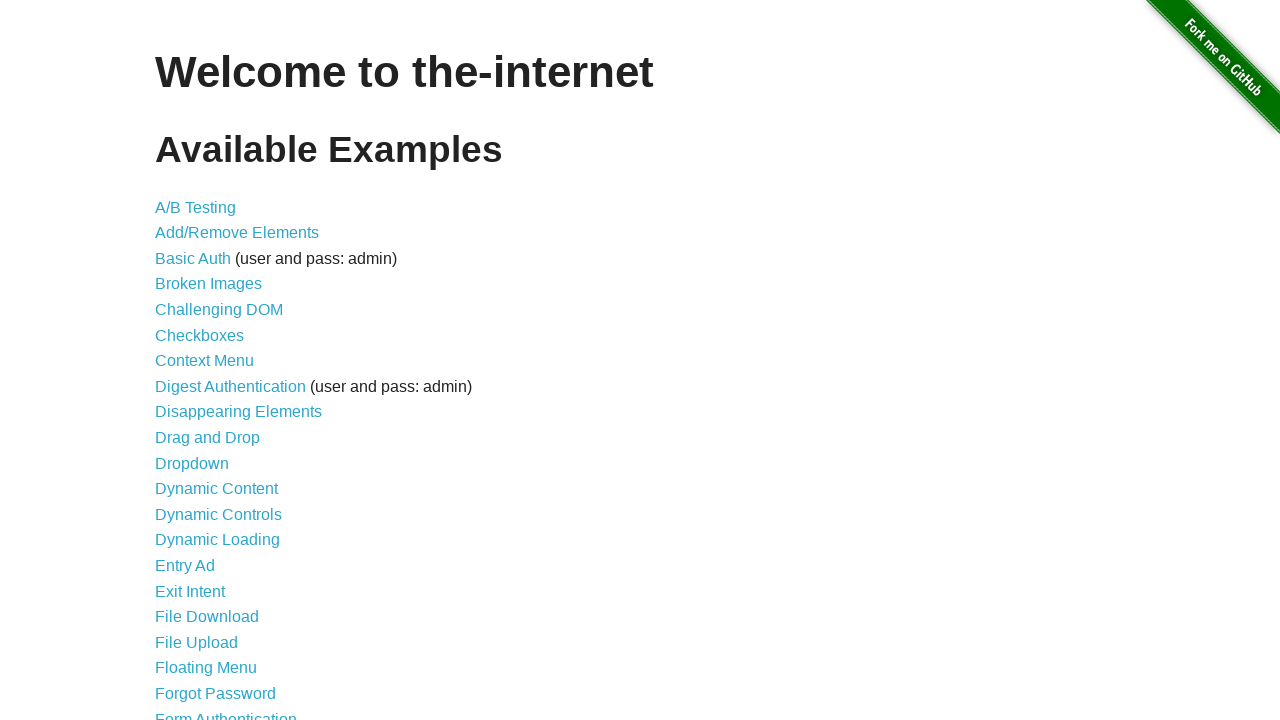

Located main heading element
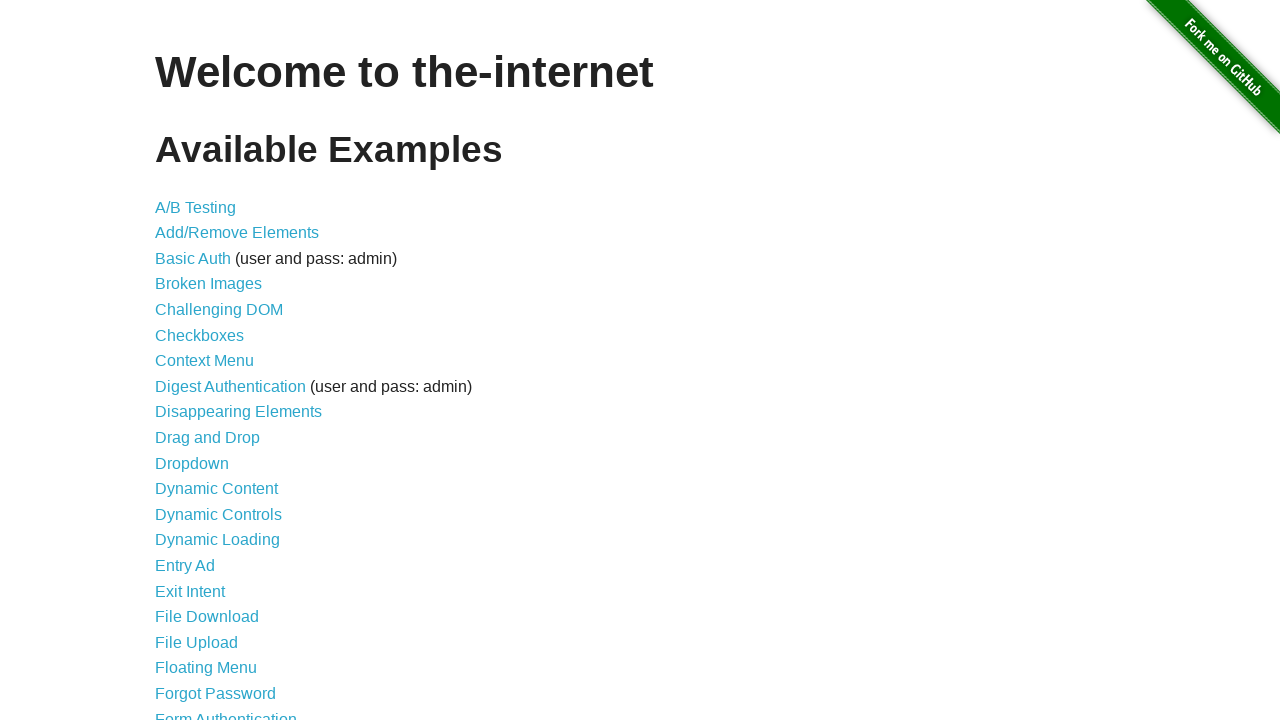

Verified main heading text is 'Welcome to the-internet'
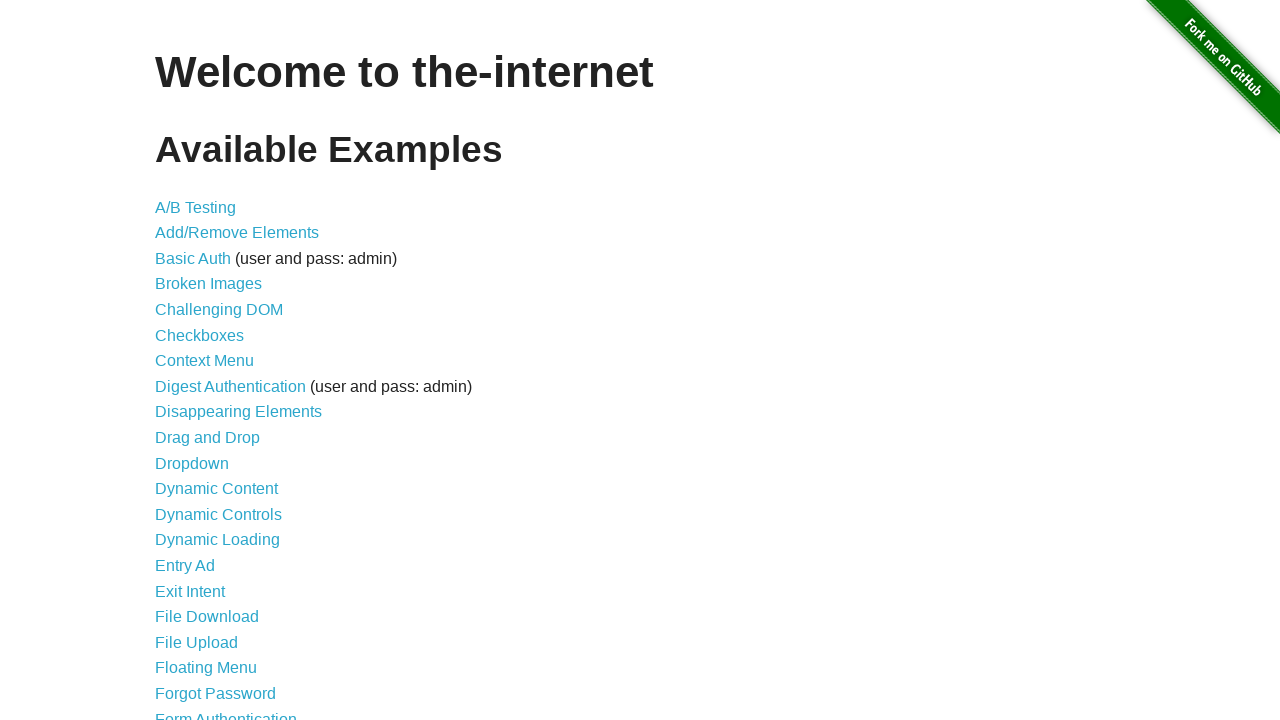

Located all dynamic links containing 'dynamic' in href
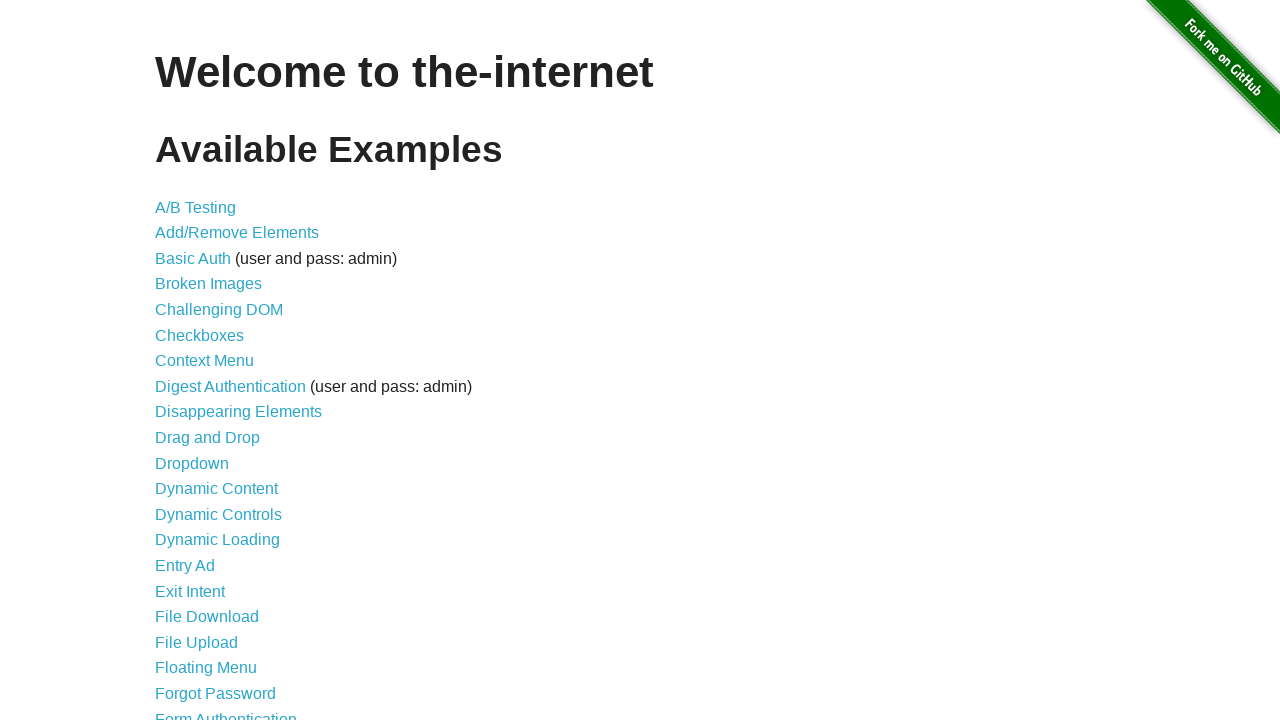

Filtered dynamic links for those containing 'Controls' text
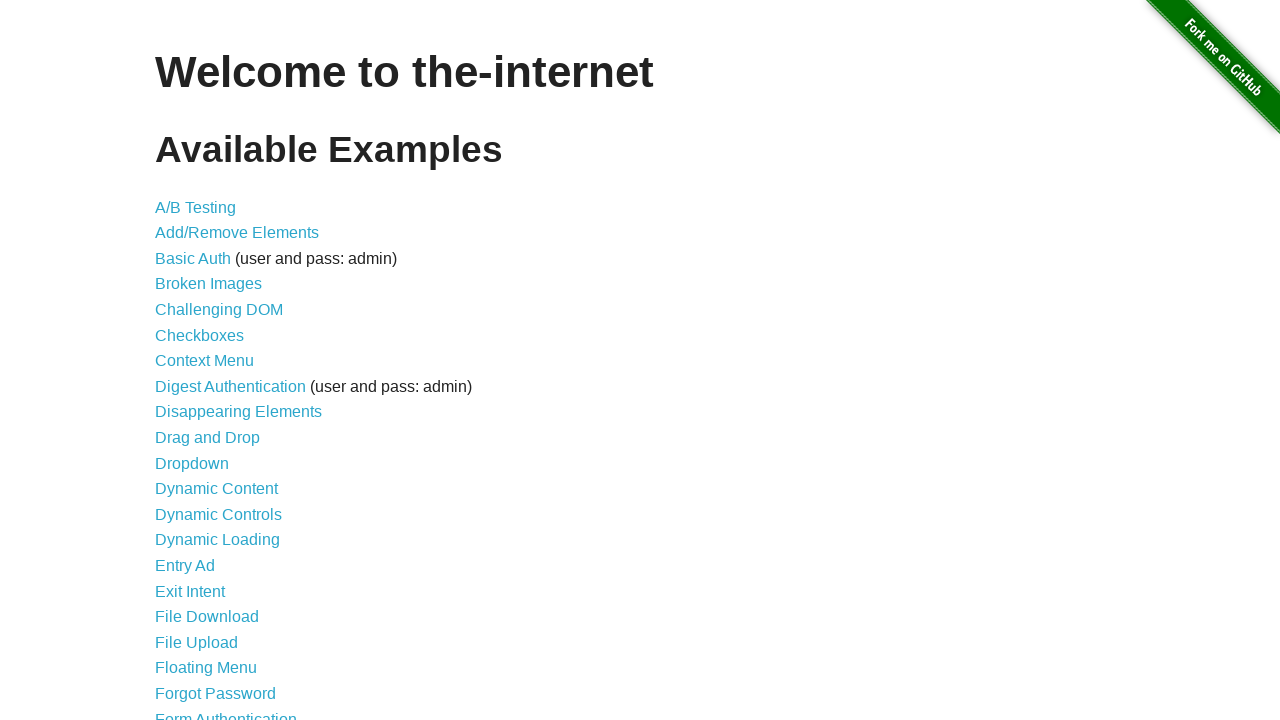

Clicked on the GitHub fork image at (1206, 74) on img[alt='Fork me on GitHub']
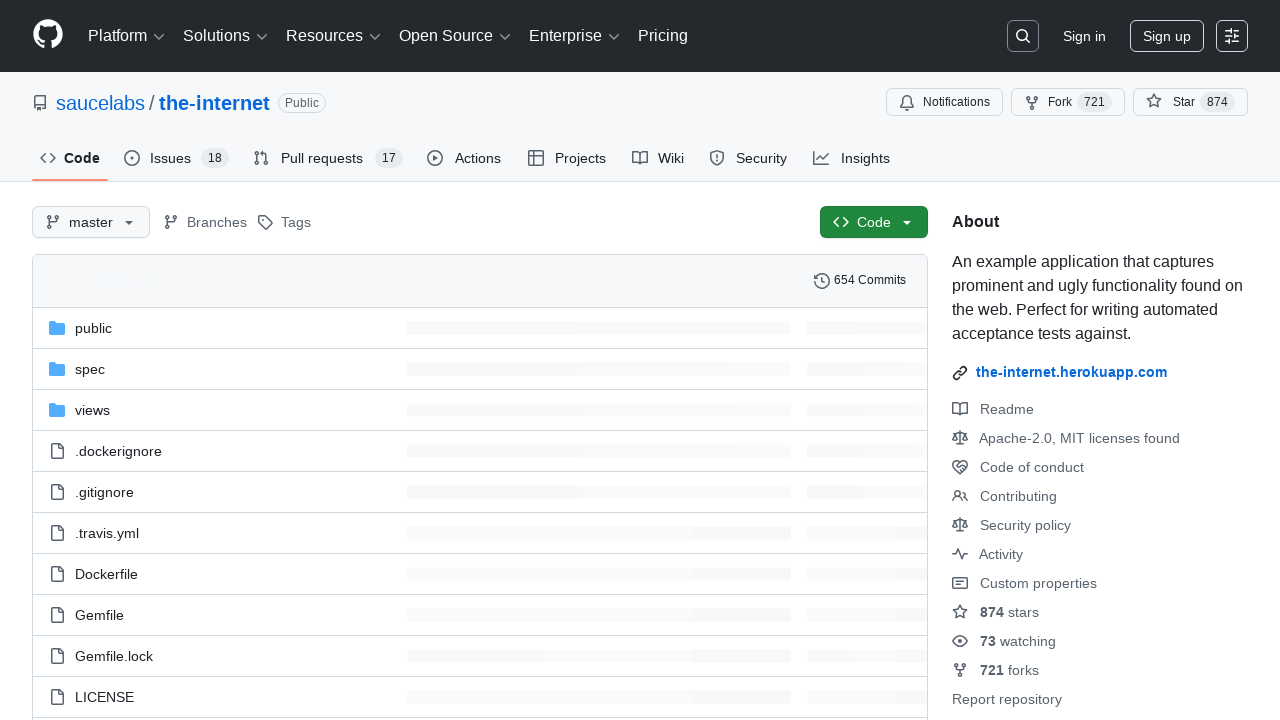

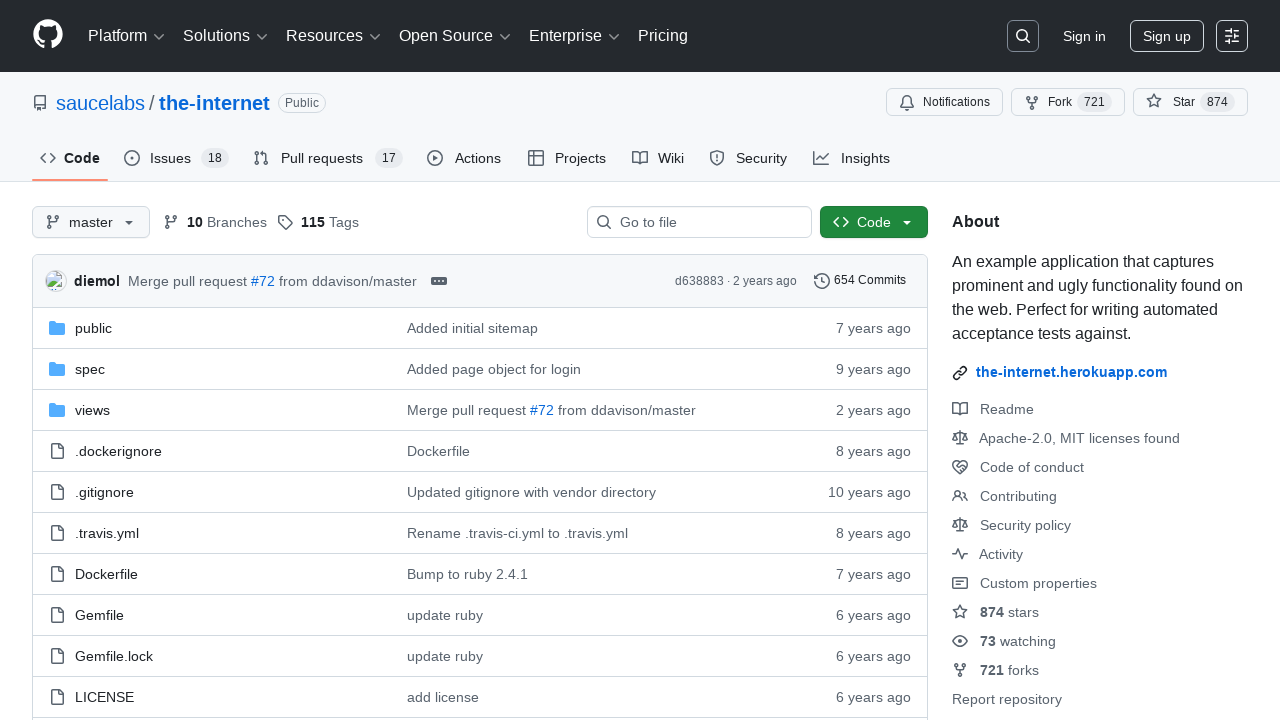